Tests registration form validation by submitting blank fields, invalid inputs, and already registered email to verify error messages are displayed correctly

Starting URL: https://lemon-cliff-03b907503.6.azurestaticapps.net/

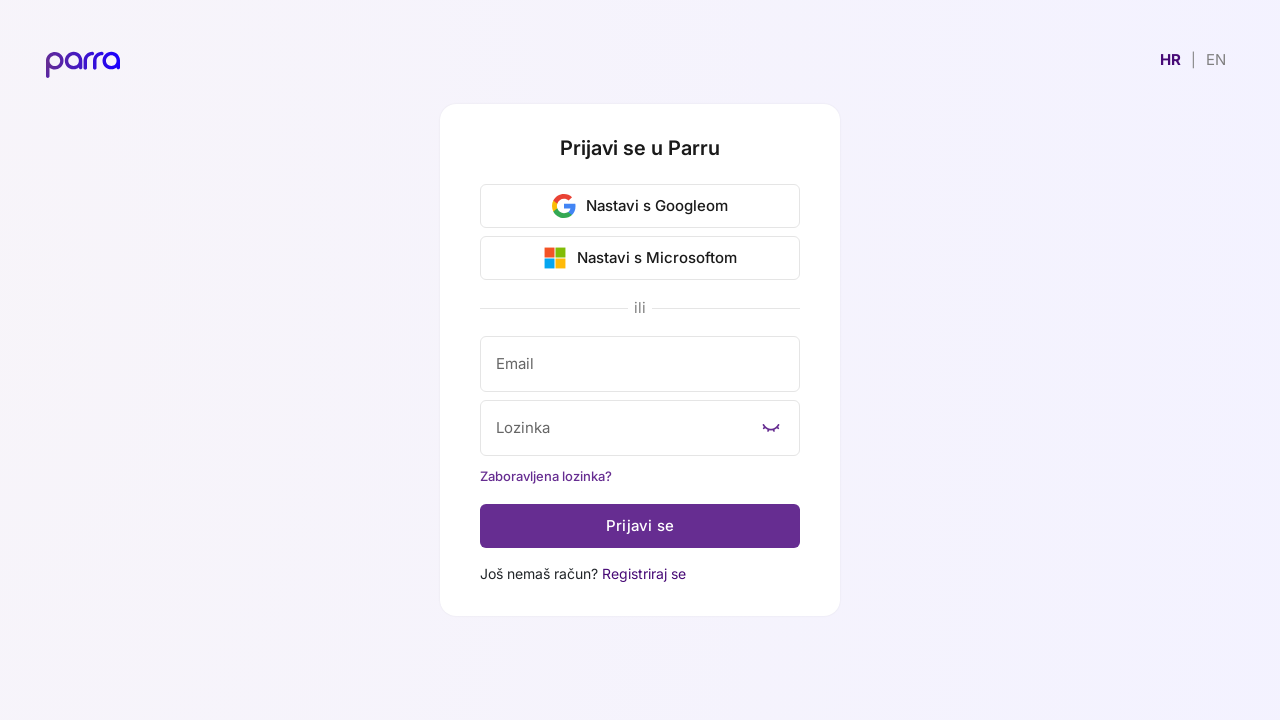

Language toggle button 'EN' is visible
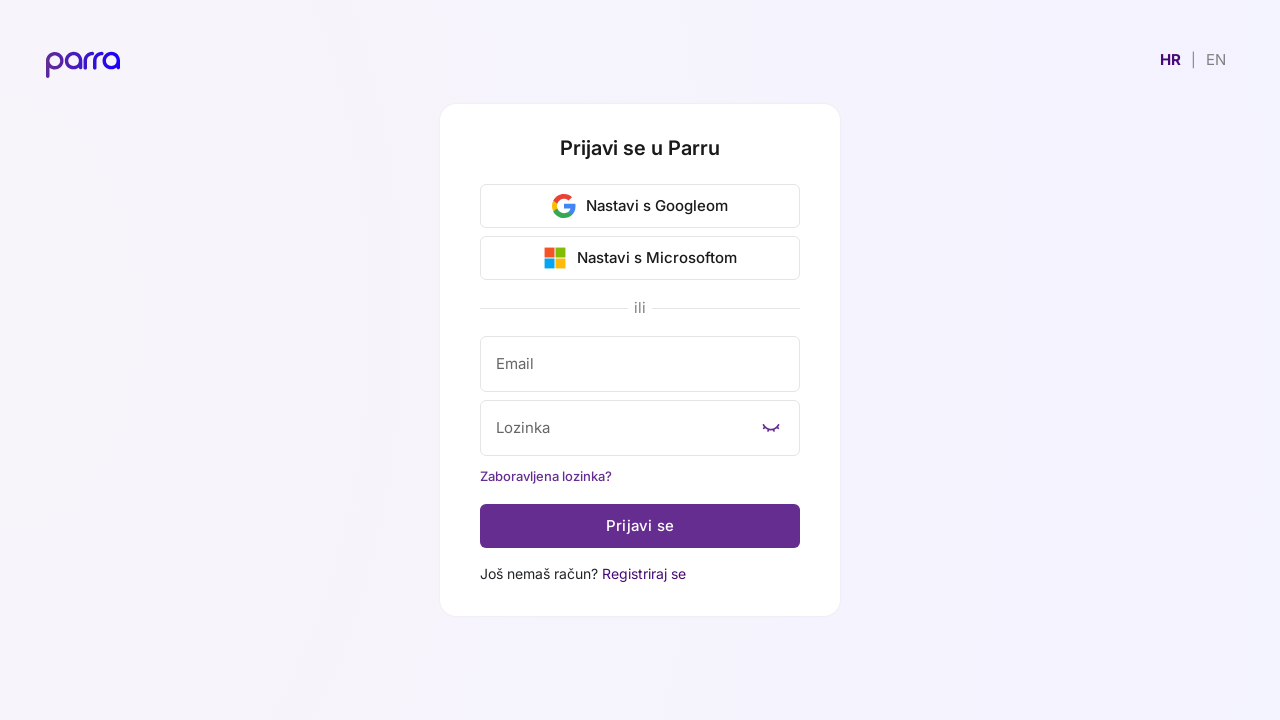

Clicked language toggle button 'EN' at (1216, 60) on button:has-text('EN')
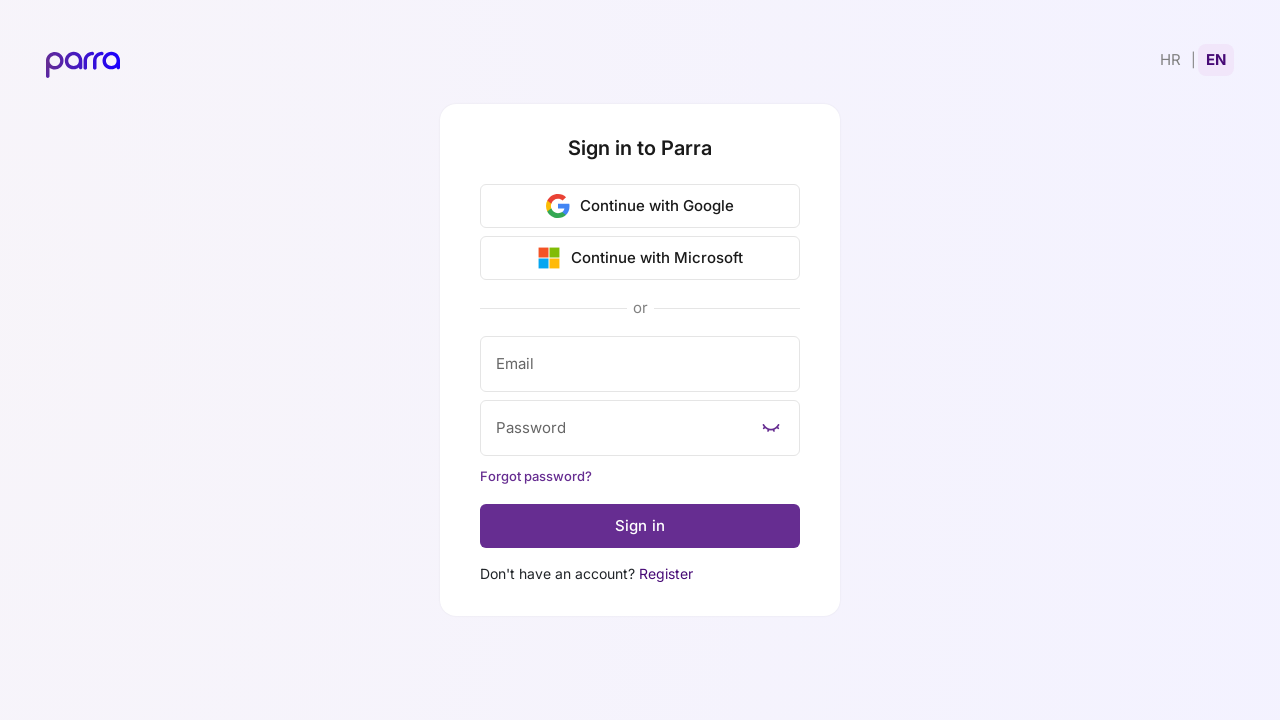

Register link is visible
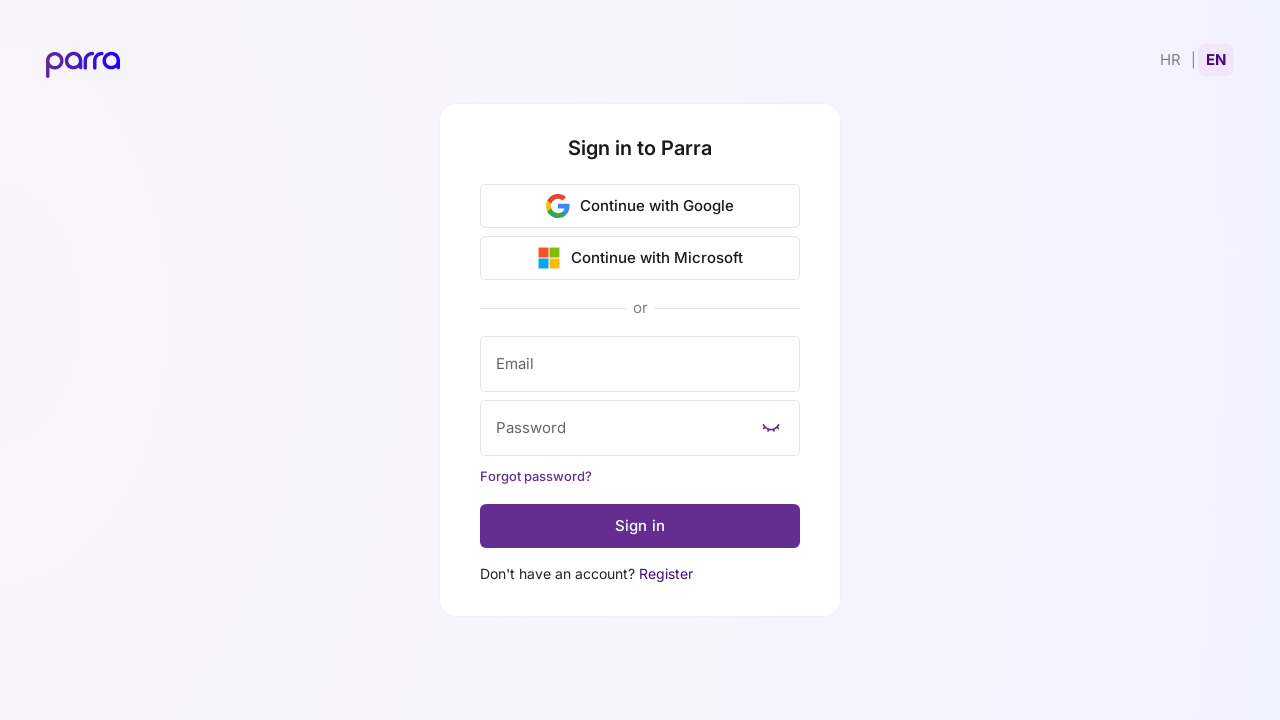

Clicked Register link to navigate to registration page at (666, 574) on a:has-text('Register')
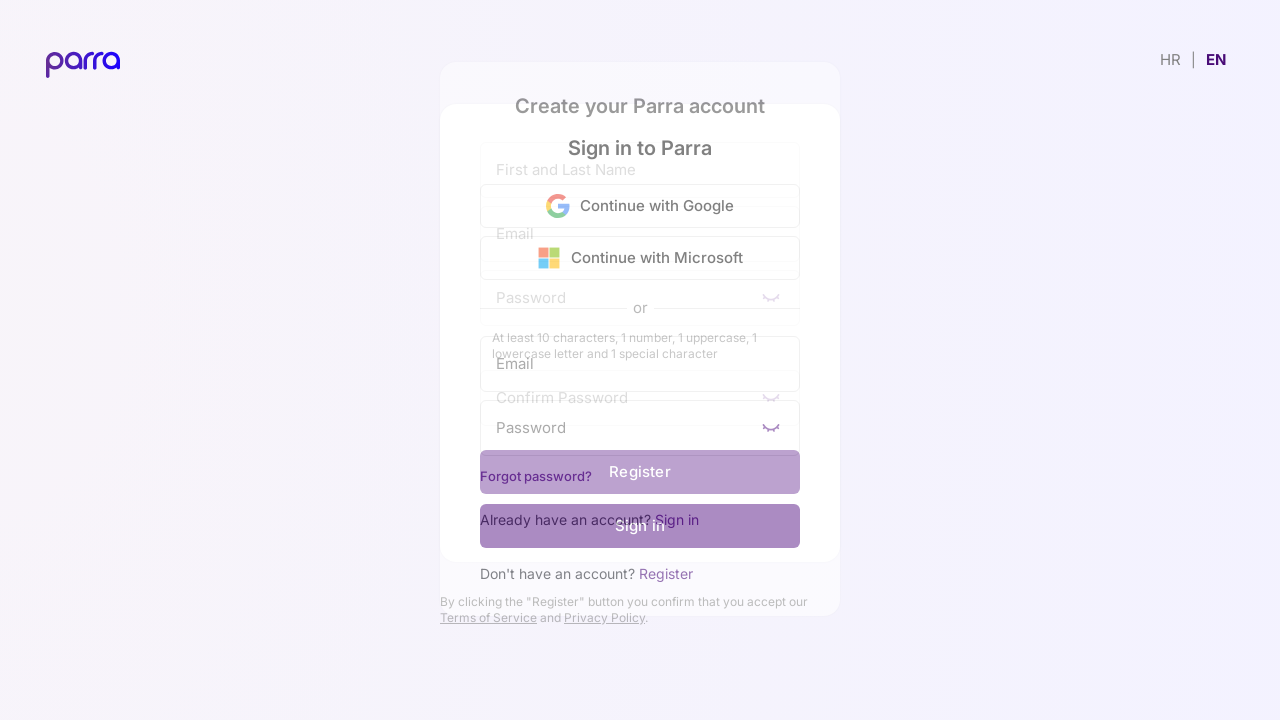

Registration form loaded with name field visible
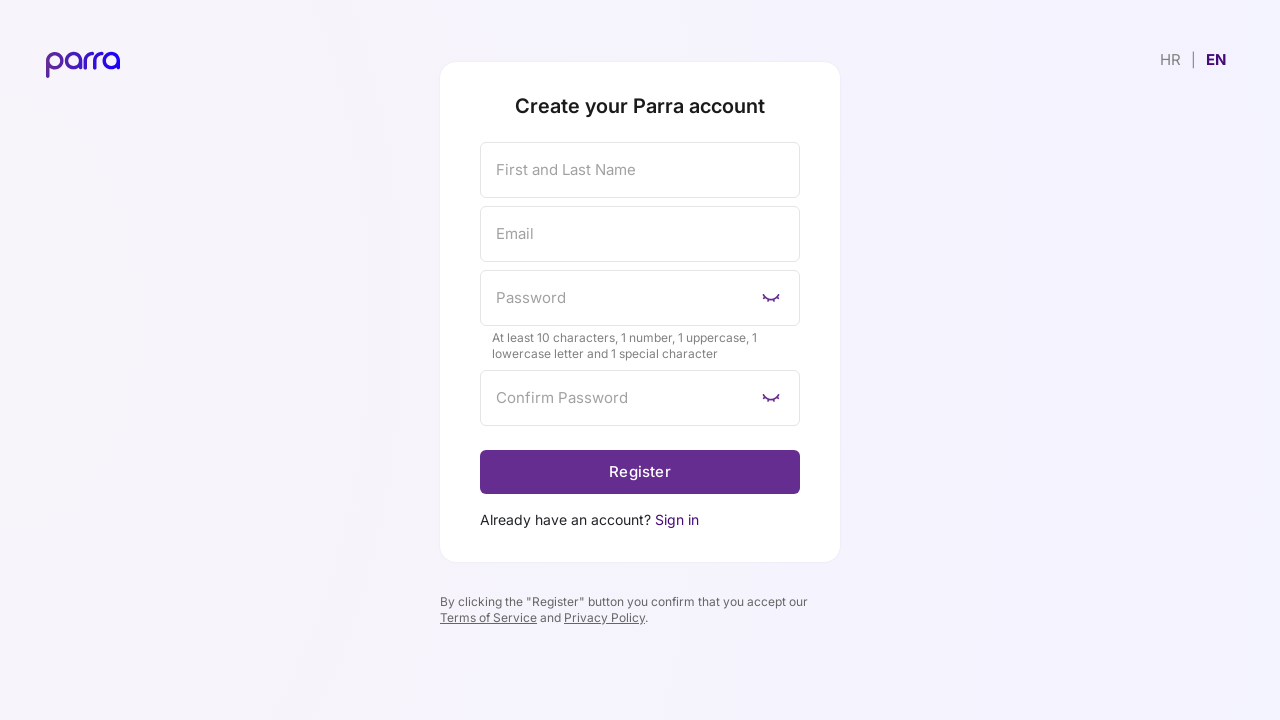

Cleared name field for blank submission test on input[aria-label='firstAndLastName']
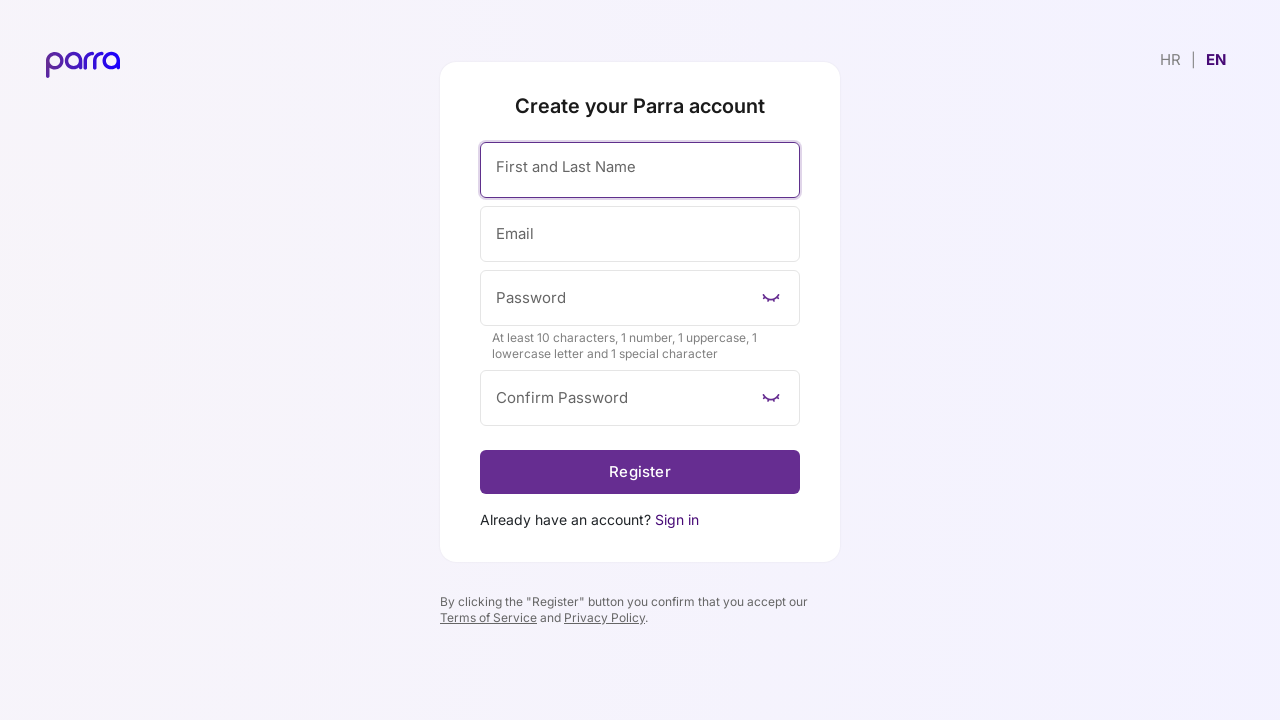

Cleared email field for blank submission test on input[aria-label='email']
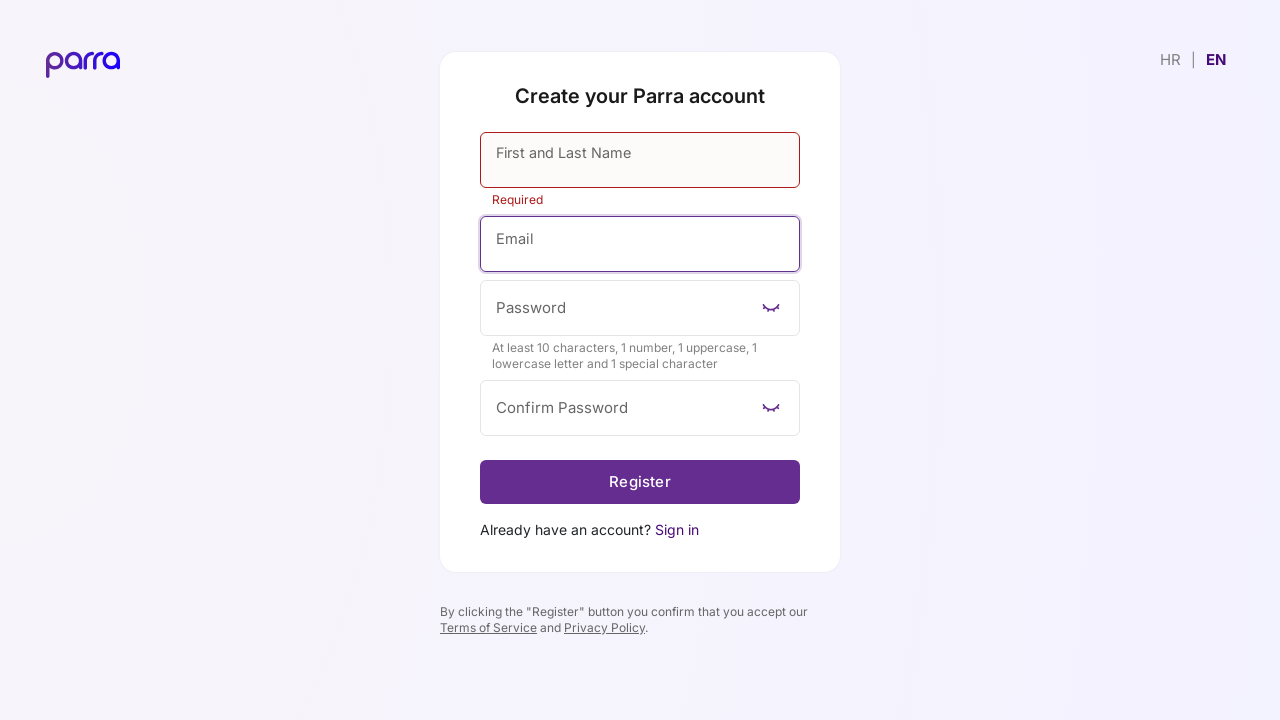

Cleared password field for blank submission test on input[aria-label='password']
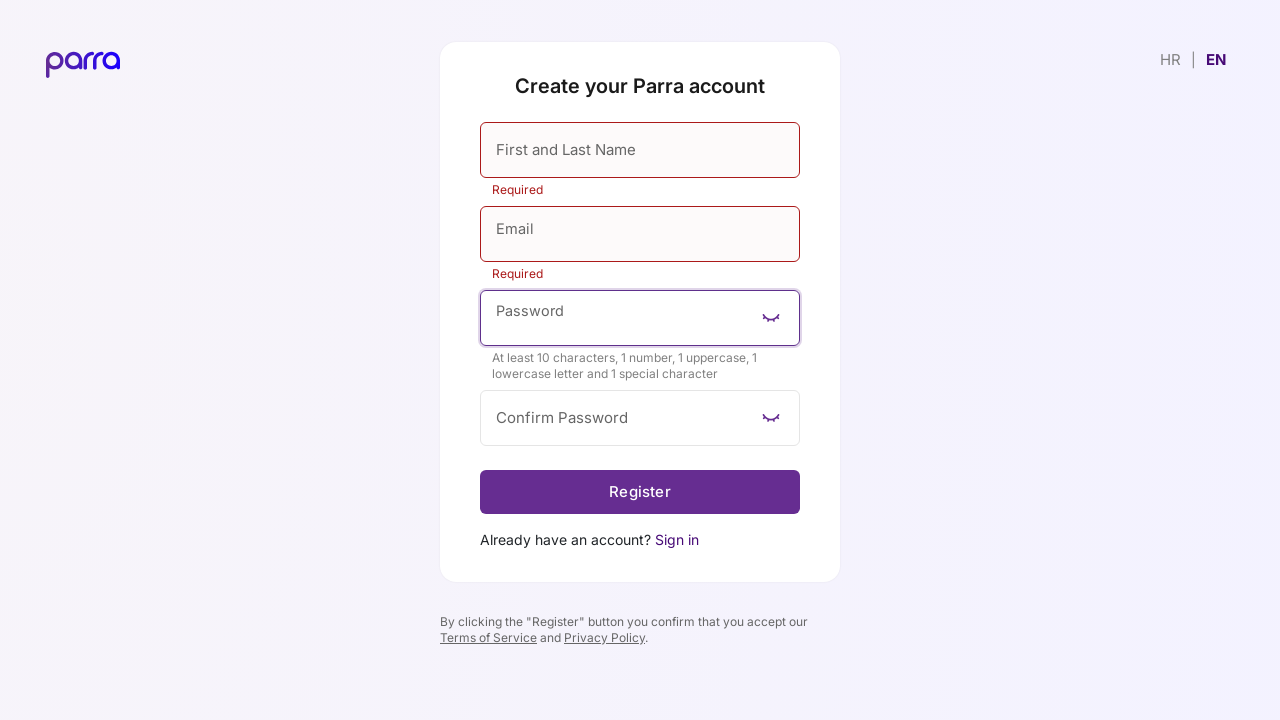

Cleared confirm password field for blank submission test on input[aria-label='confirmPassword']
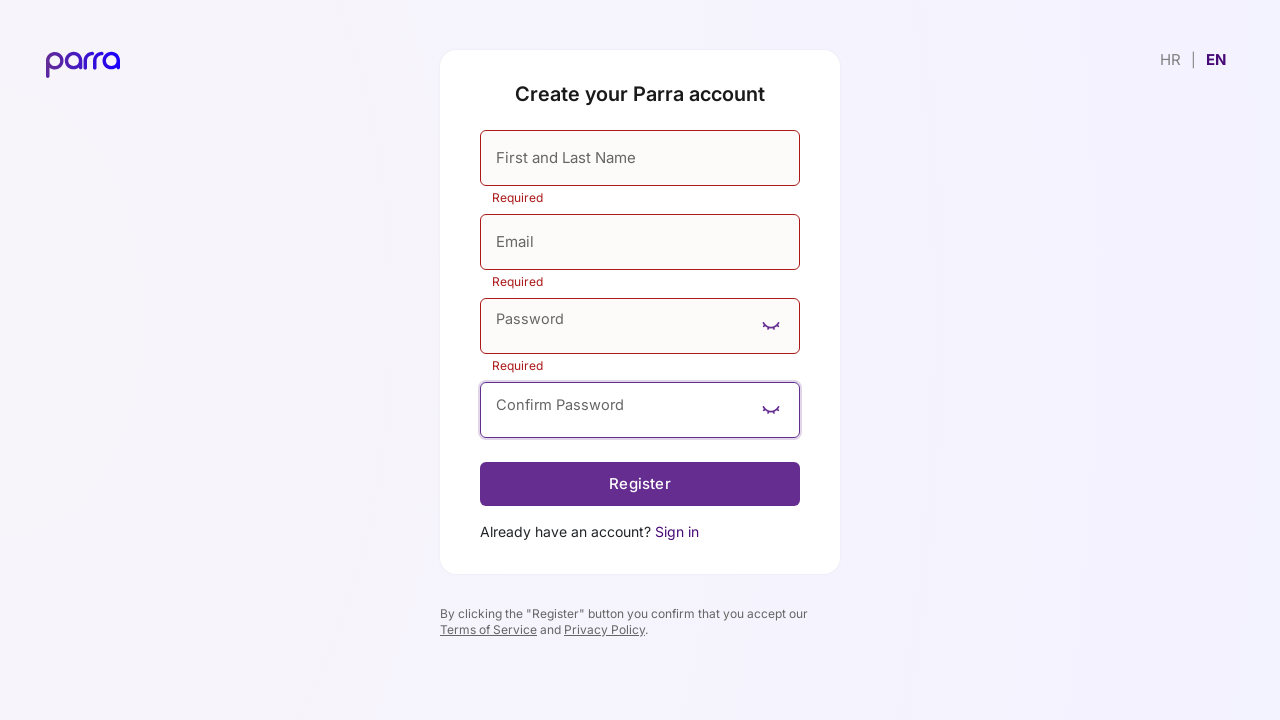

Submitted form with all blank fields at (640, 484) on button[type='submit']
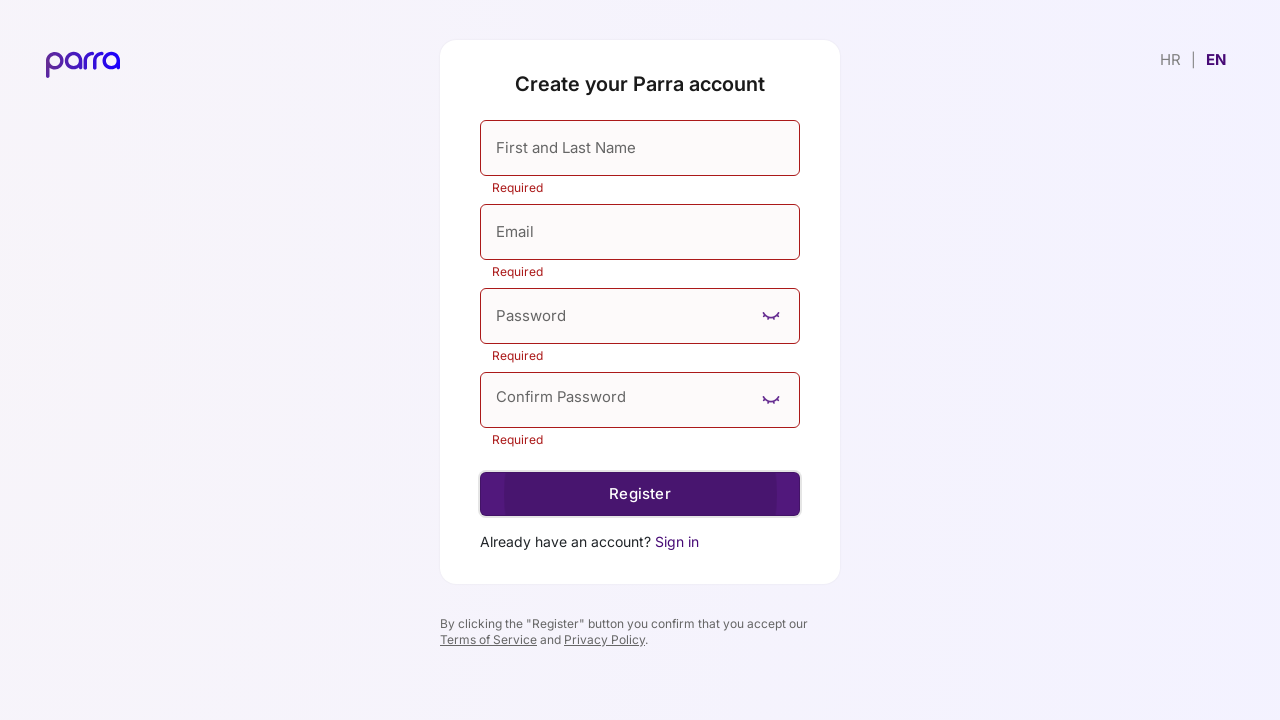

Waited for validation error messages to appear after blank submission
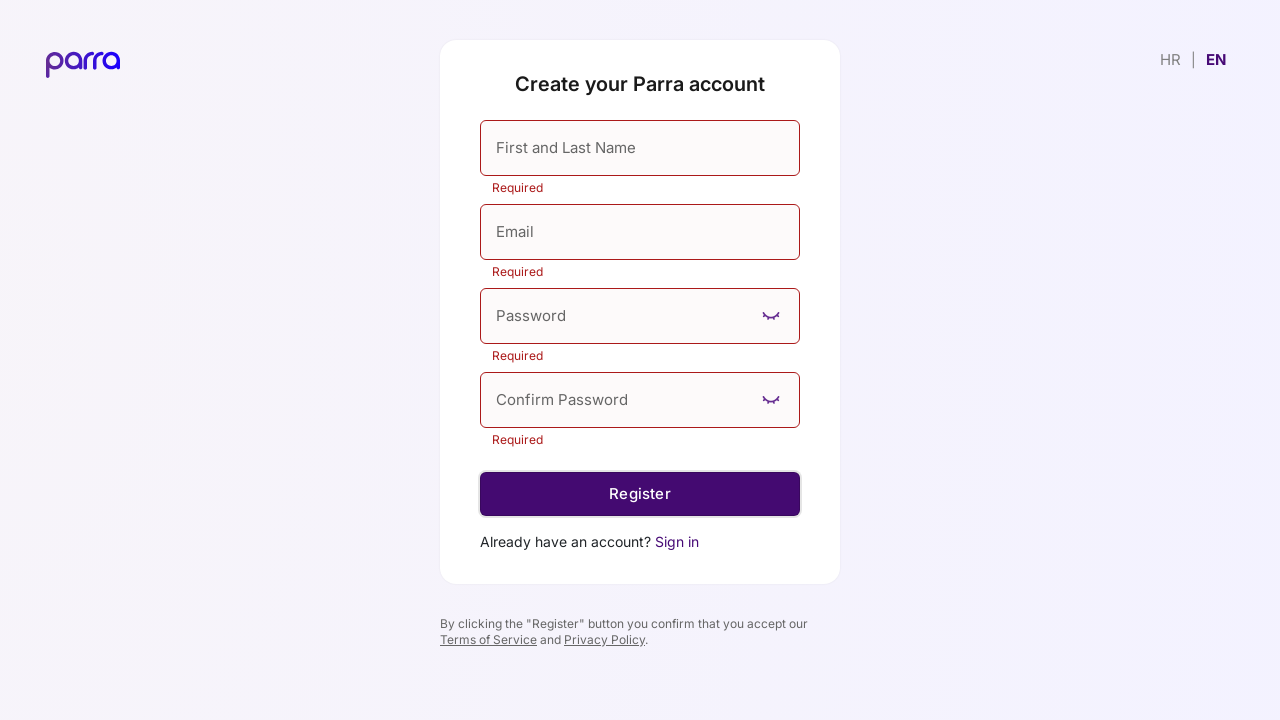

Filled email field with invalid email 'test@' on input[aria-label='email']
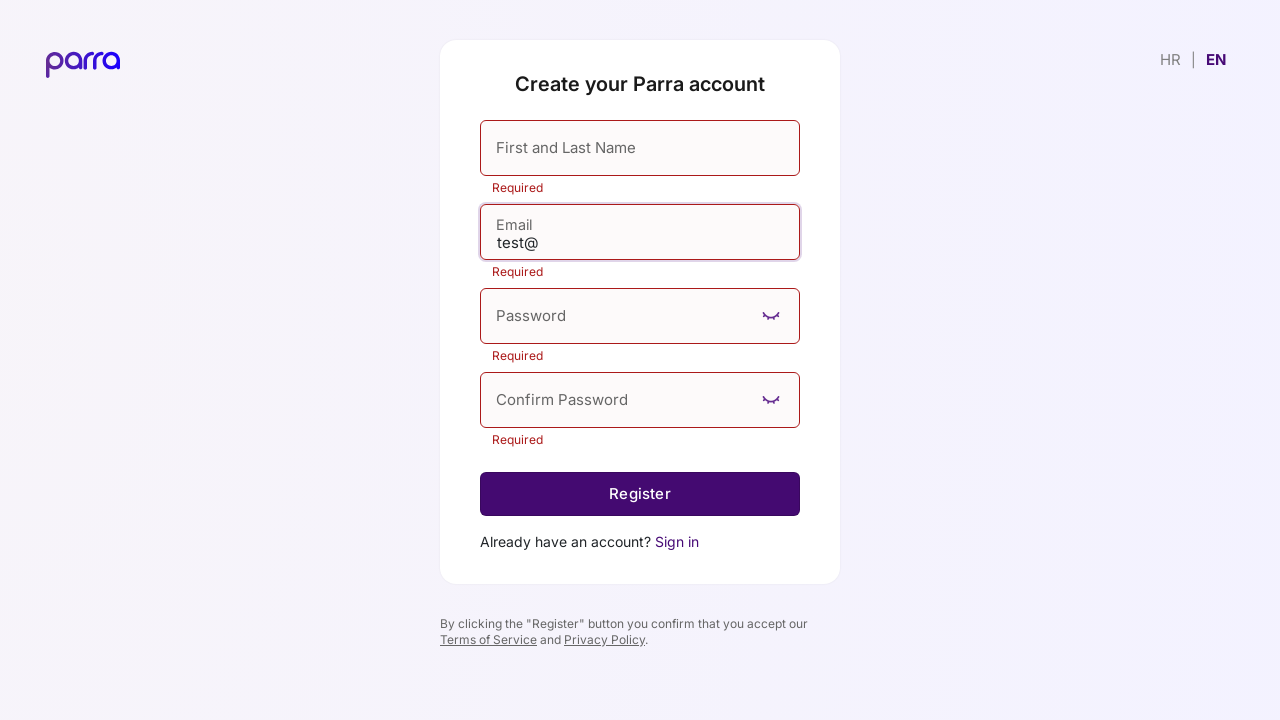

Filled password field with weak password '12345' on input[aria-label='password']
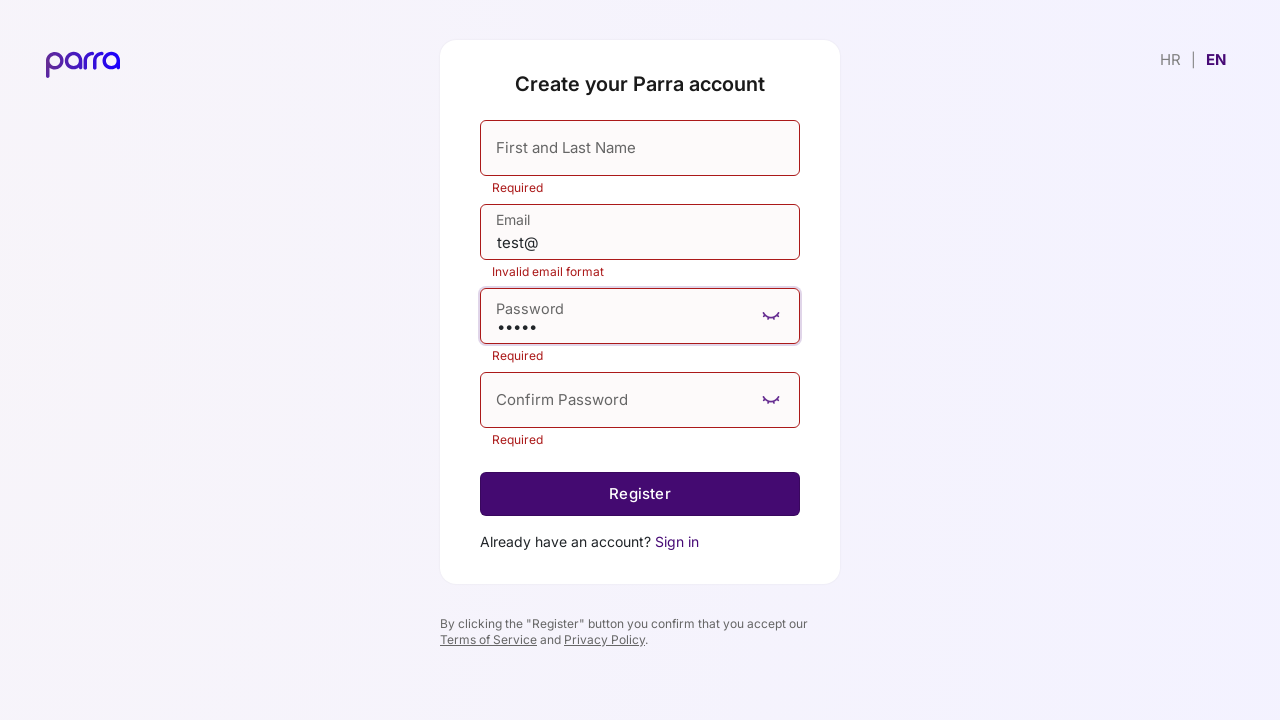

Filled confirm password field with mismatched password 'differentPW' on input[aria-label='confirmPassword']
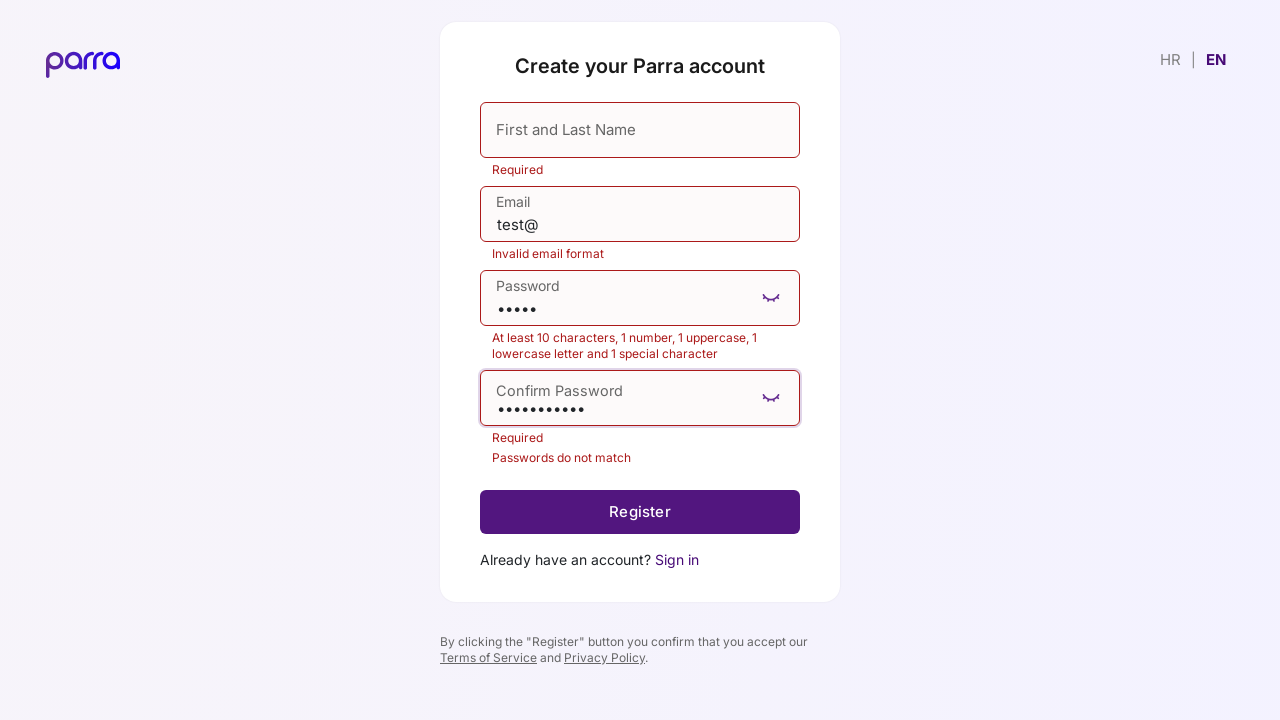

Submitted form with invalid inputs at (640, 512) on button[type='submit']
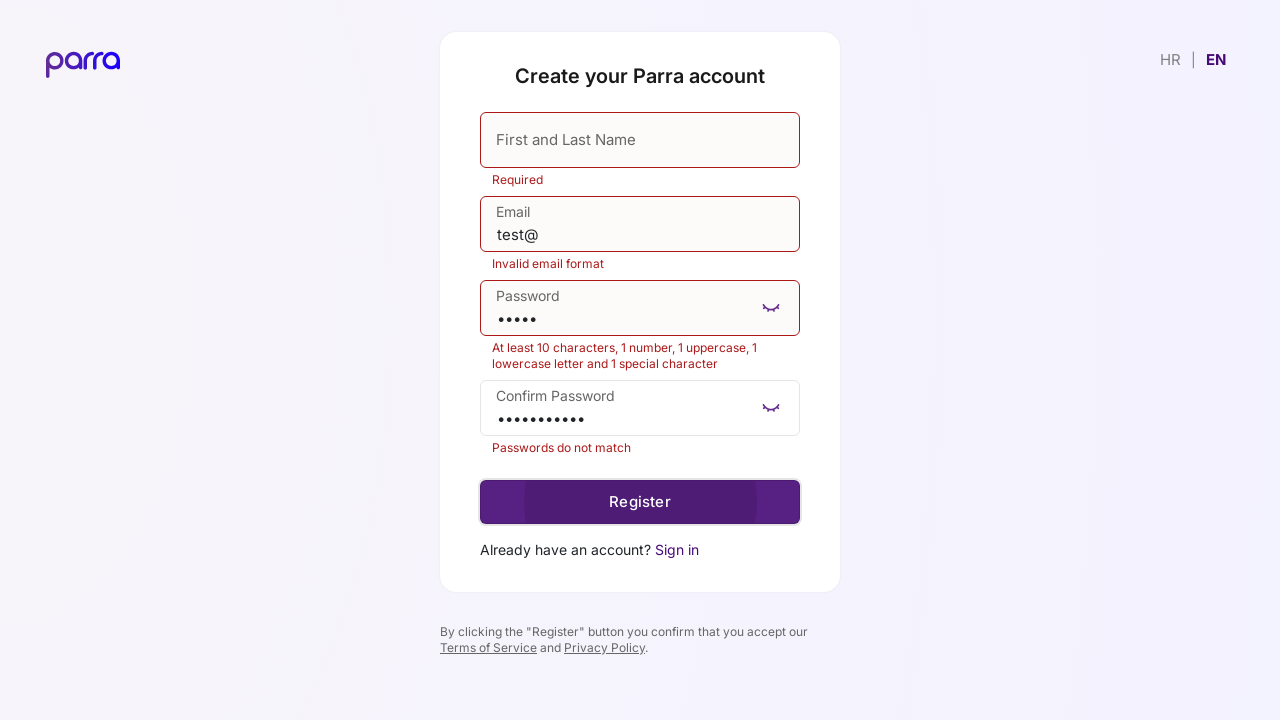

Waited for validation error messages to appear after invalid input submission
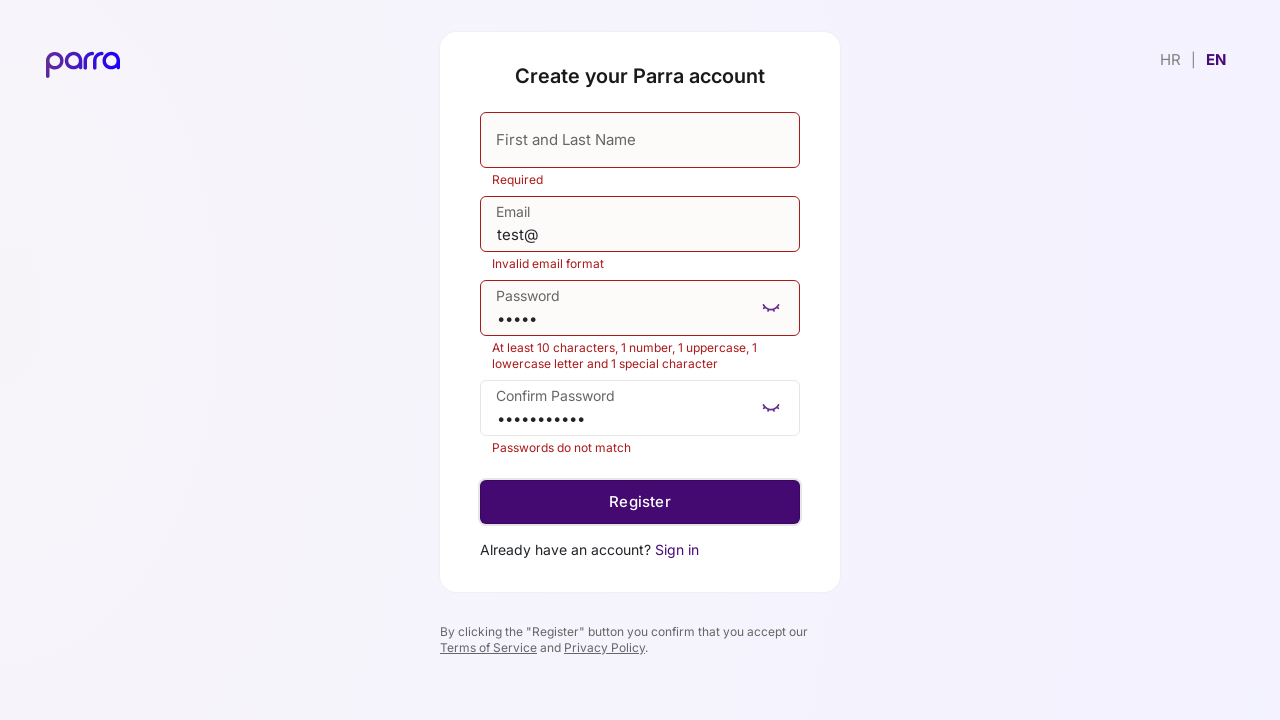

Cleared name field for already registered email test on input[aria-label='firstAndLastName']
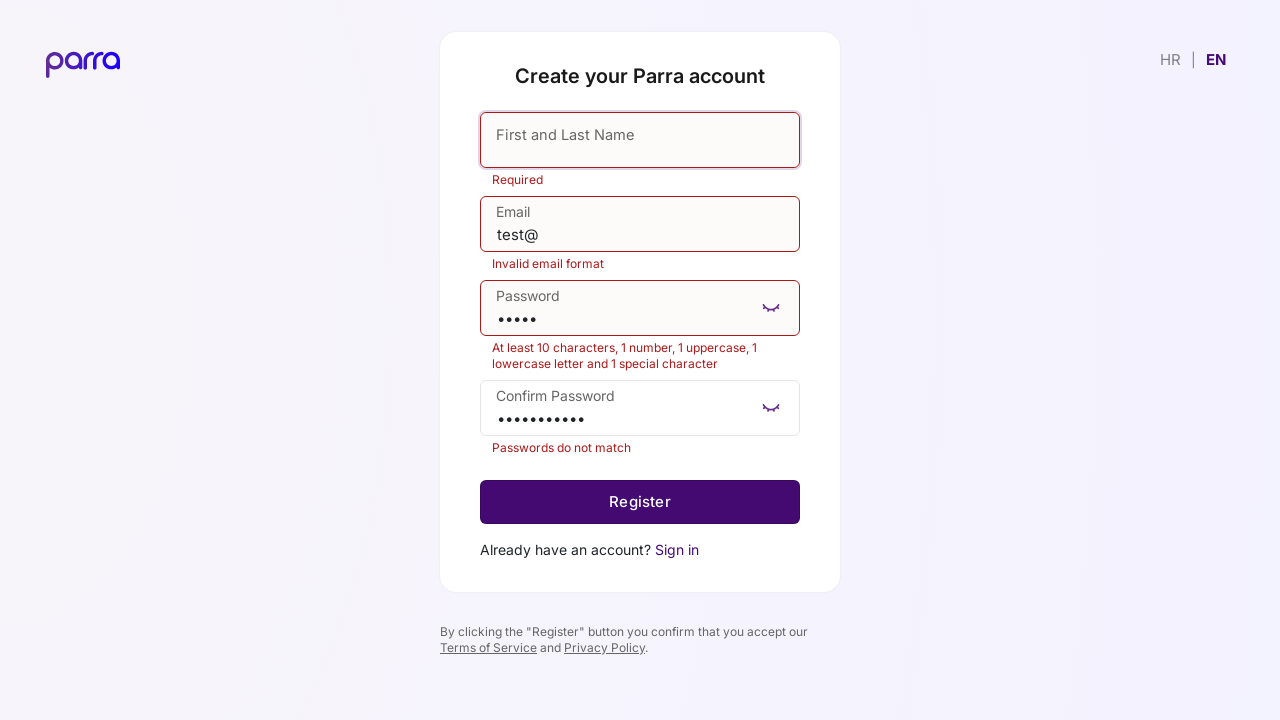

Filled name field with 'test' on input[aria-label='firstAndLastName']
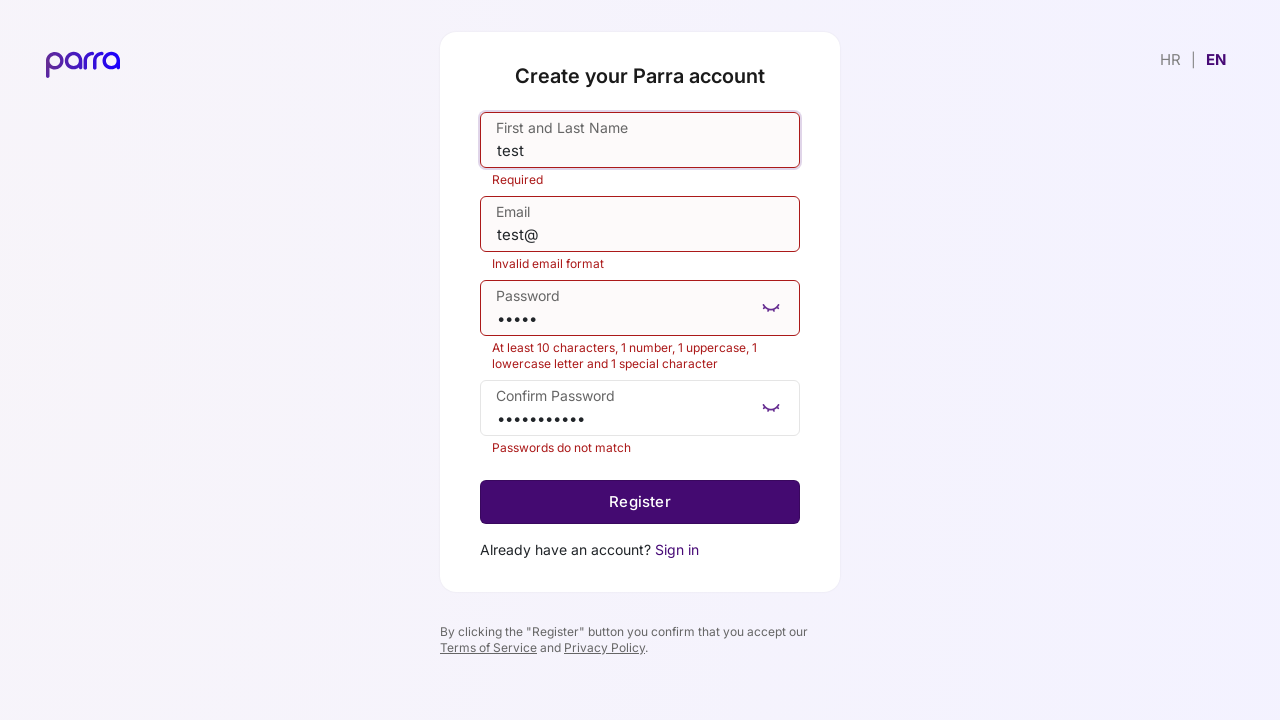

Cleared email field for already registered email test on input[aria-label='email']
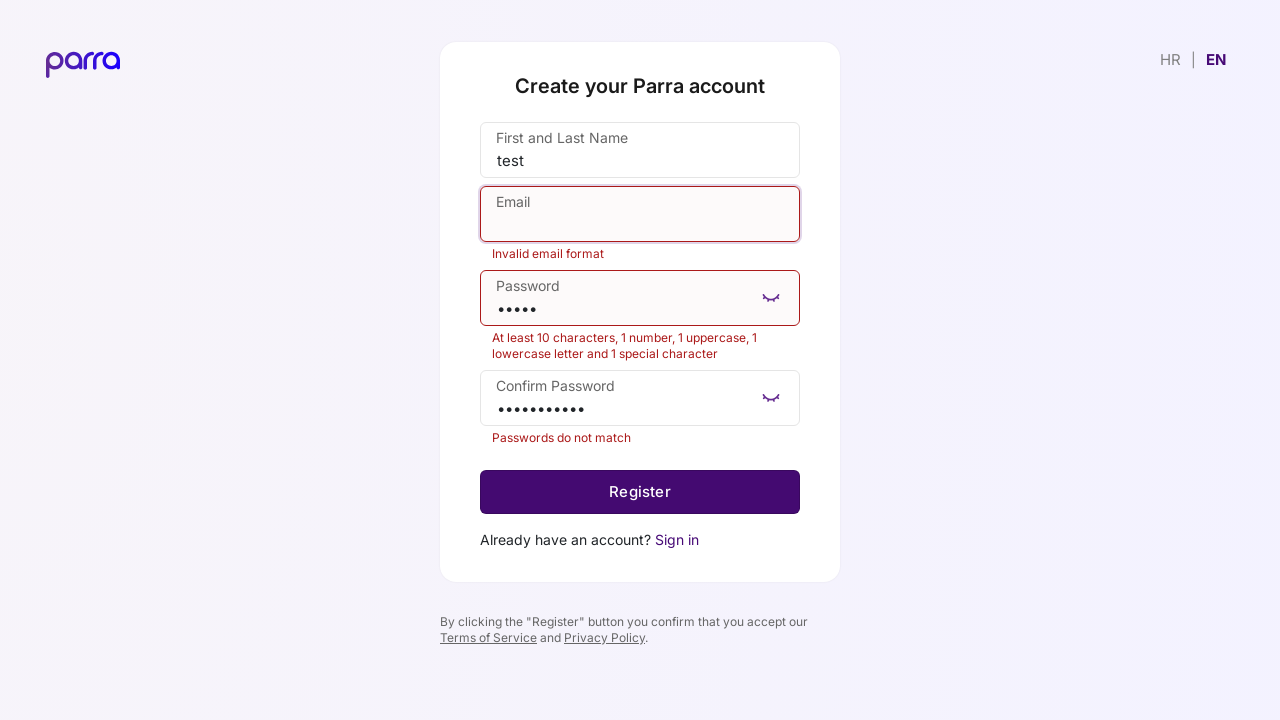

Filled email field with already registered email 'test@test.com' on input[aria-label='email']
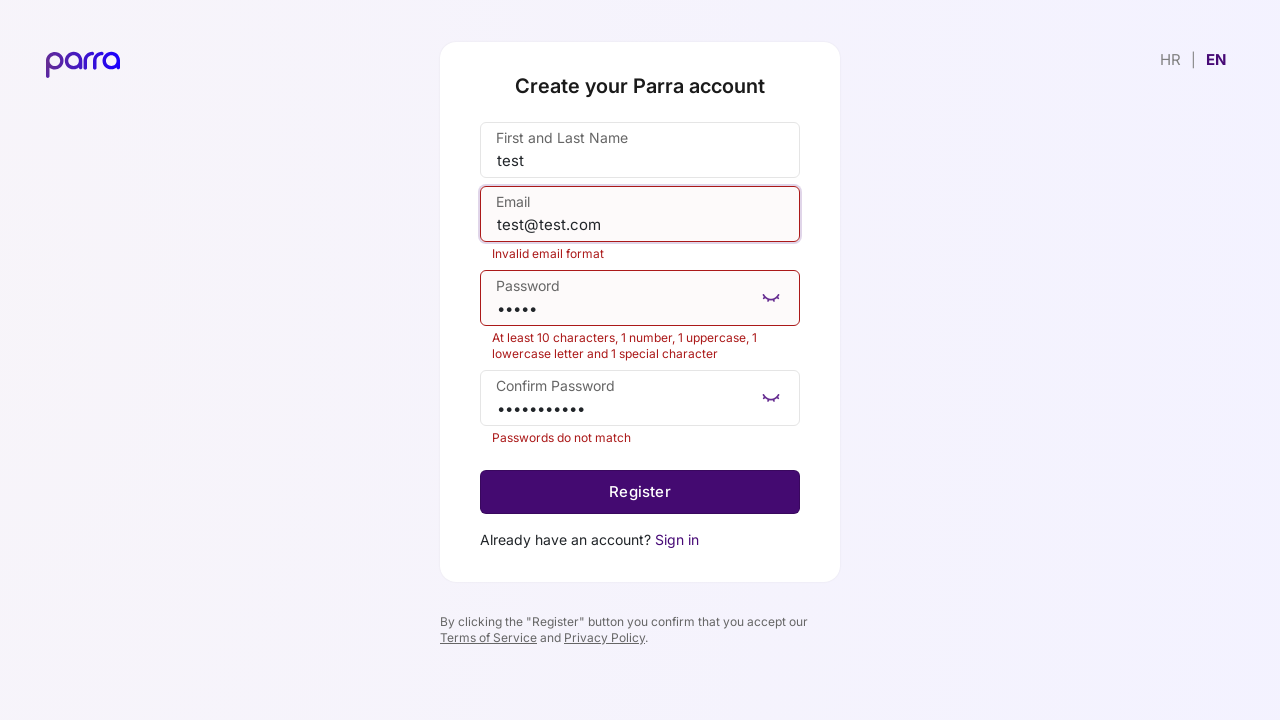

Cleared password field for already registered email test on input[aria-label='password']
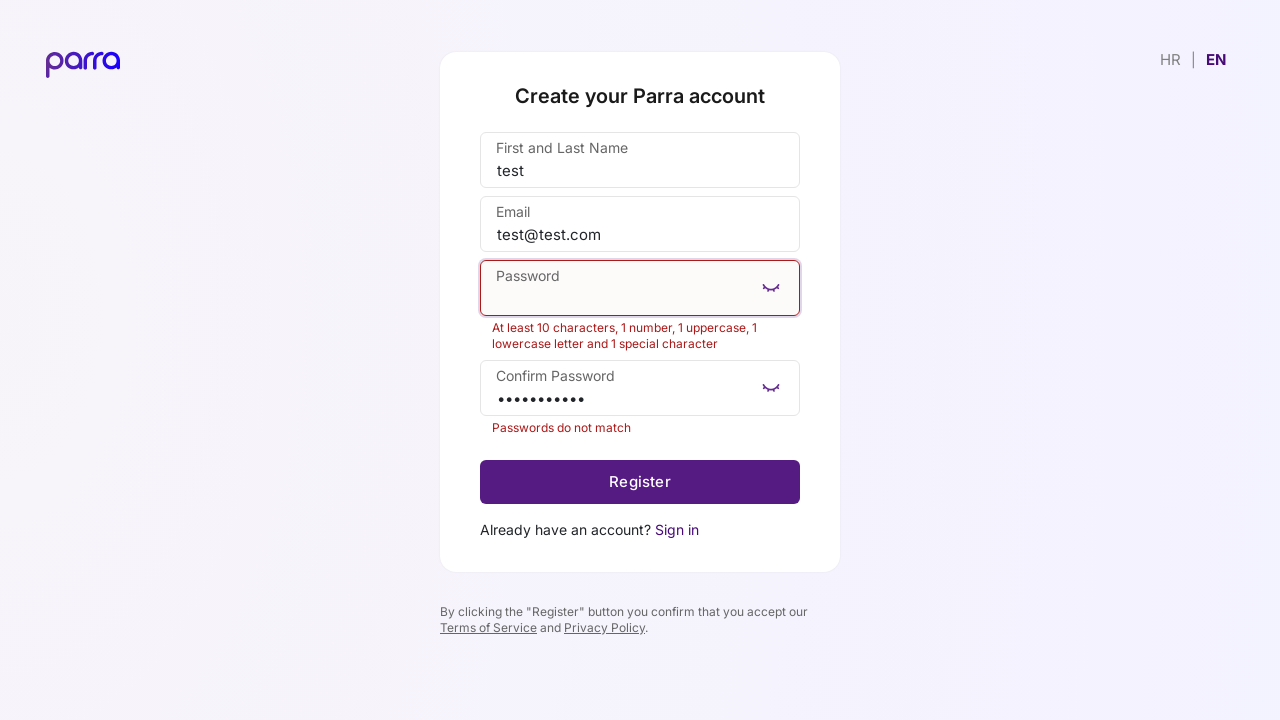

Filled password field with 'Password321!' on input[aria-label='password']
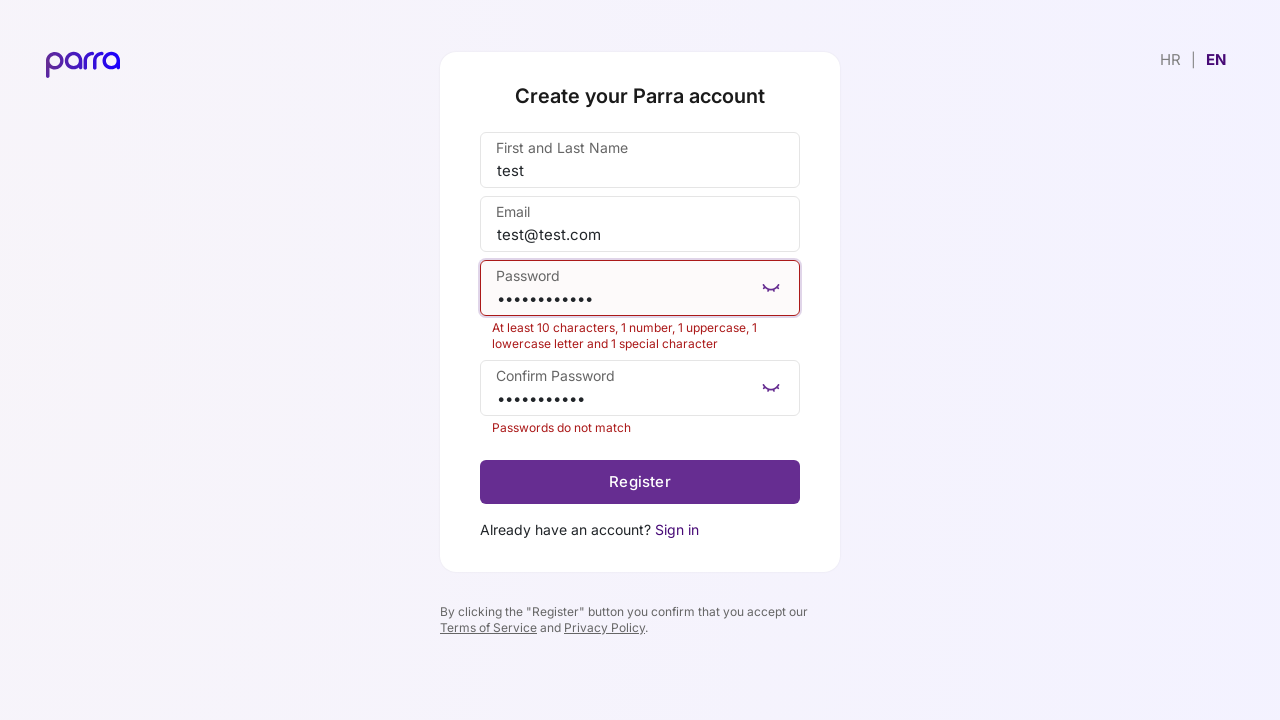

Cleared confirm password field for already registered email test on input[aria-label='confirmPassword']
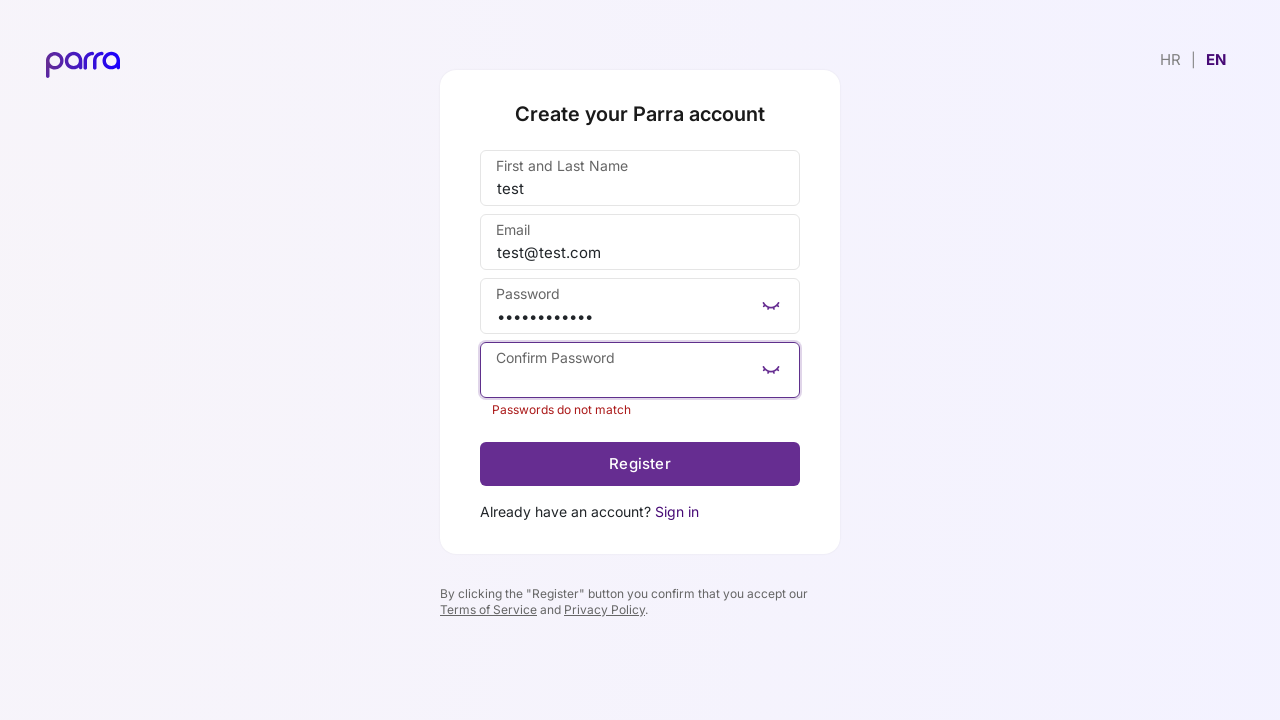

Filled confirm password field with matching password 'Password321!' on input[aria-label='confirmPassword']
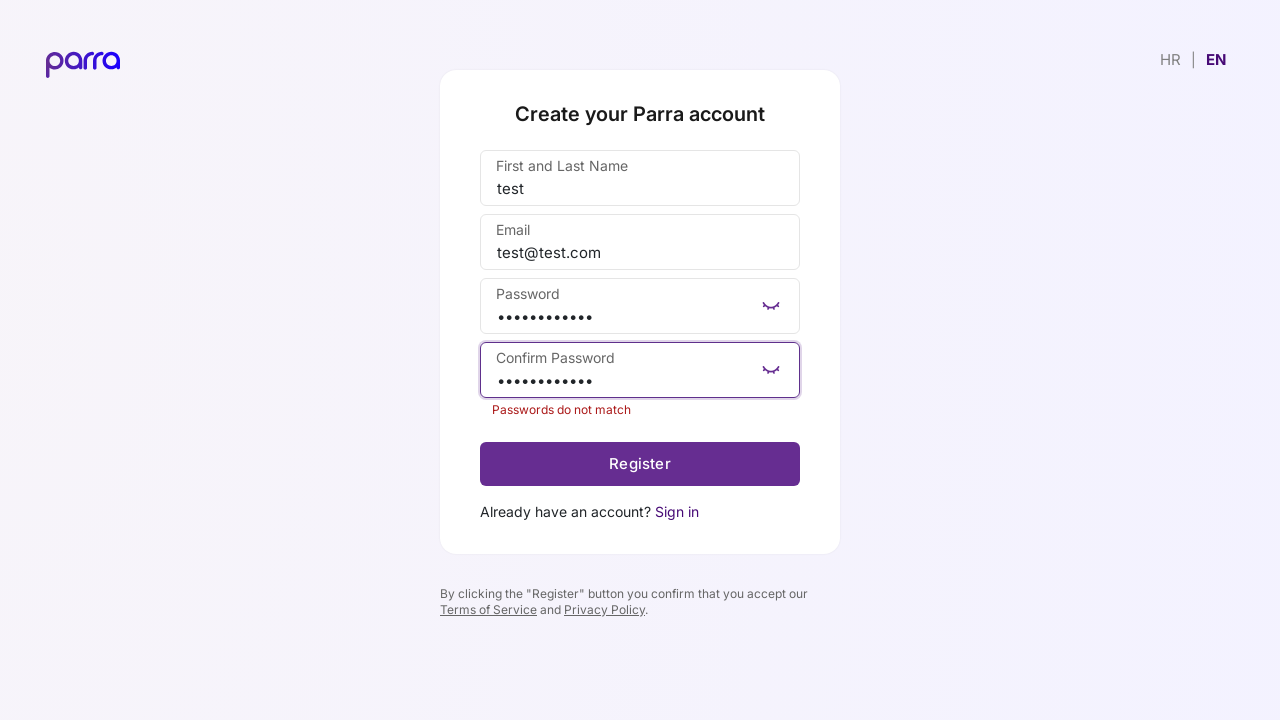

Submitted form with already registered email 'test@test.com' at (640, 464) on button[type='submit']
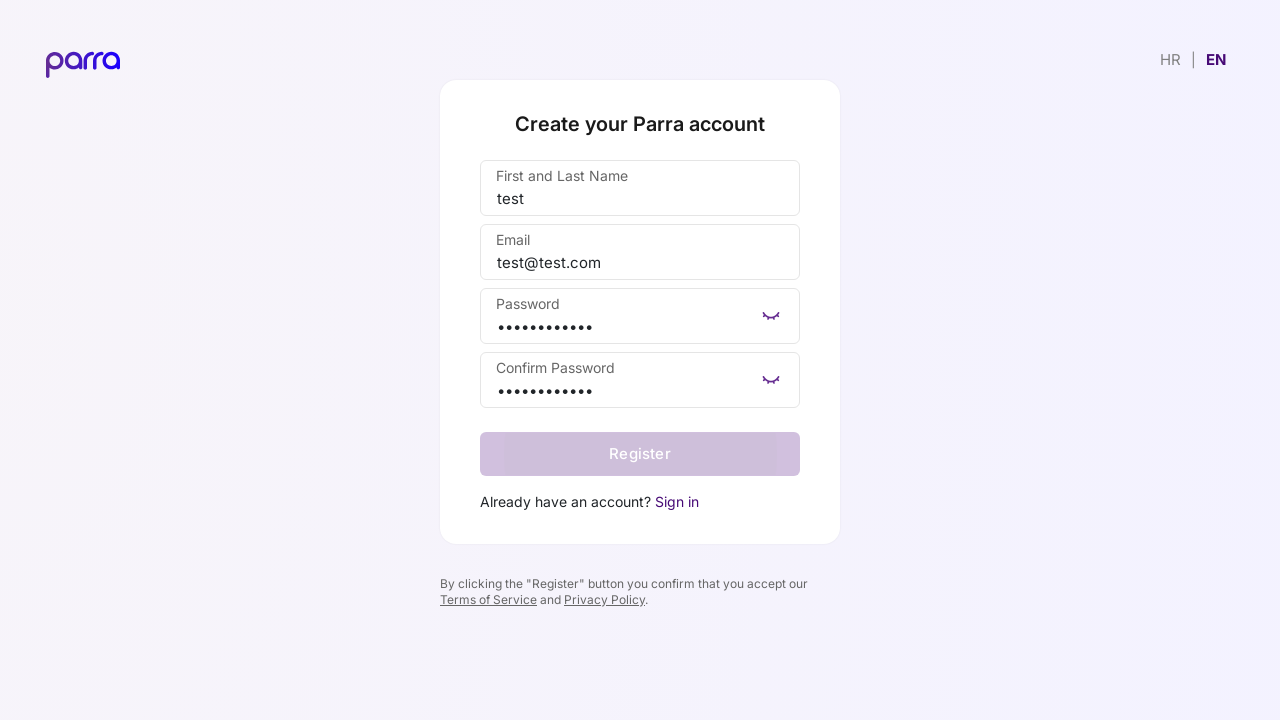

Waited for server response after submitting already registered email
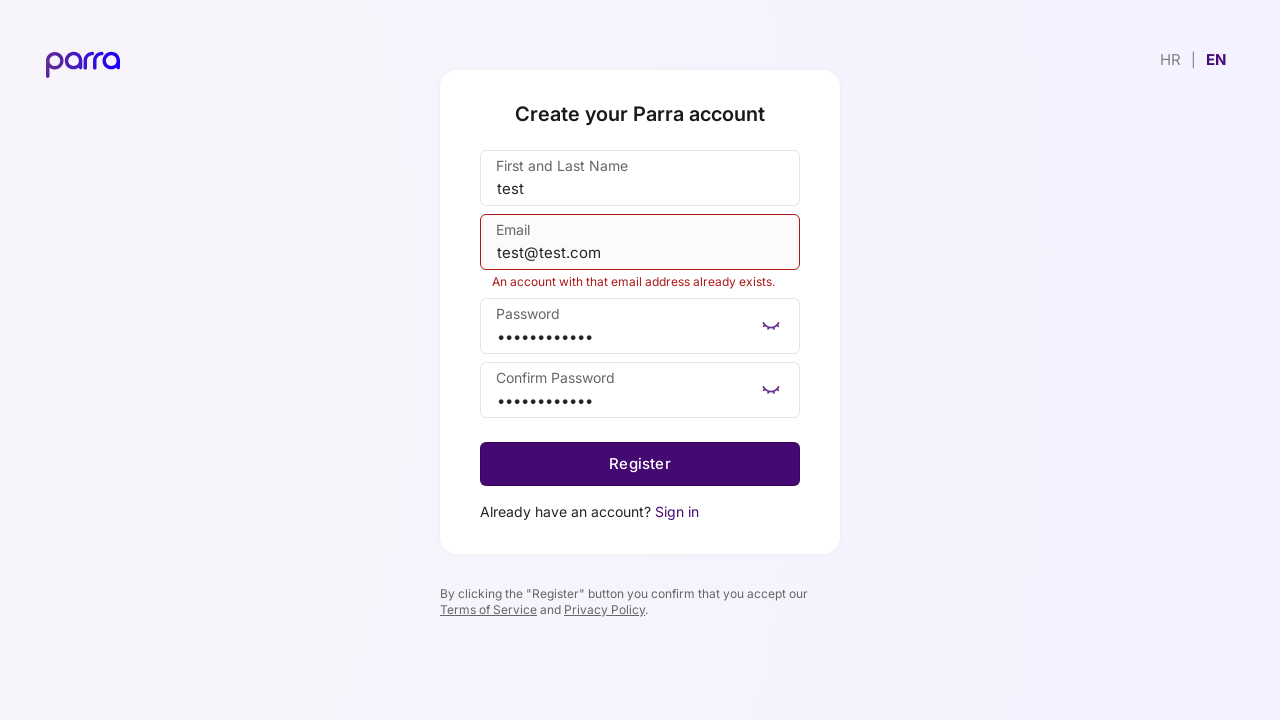

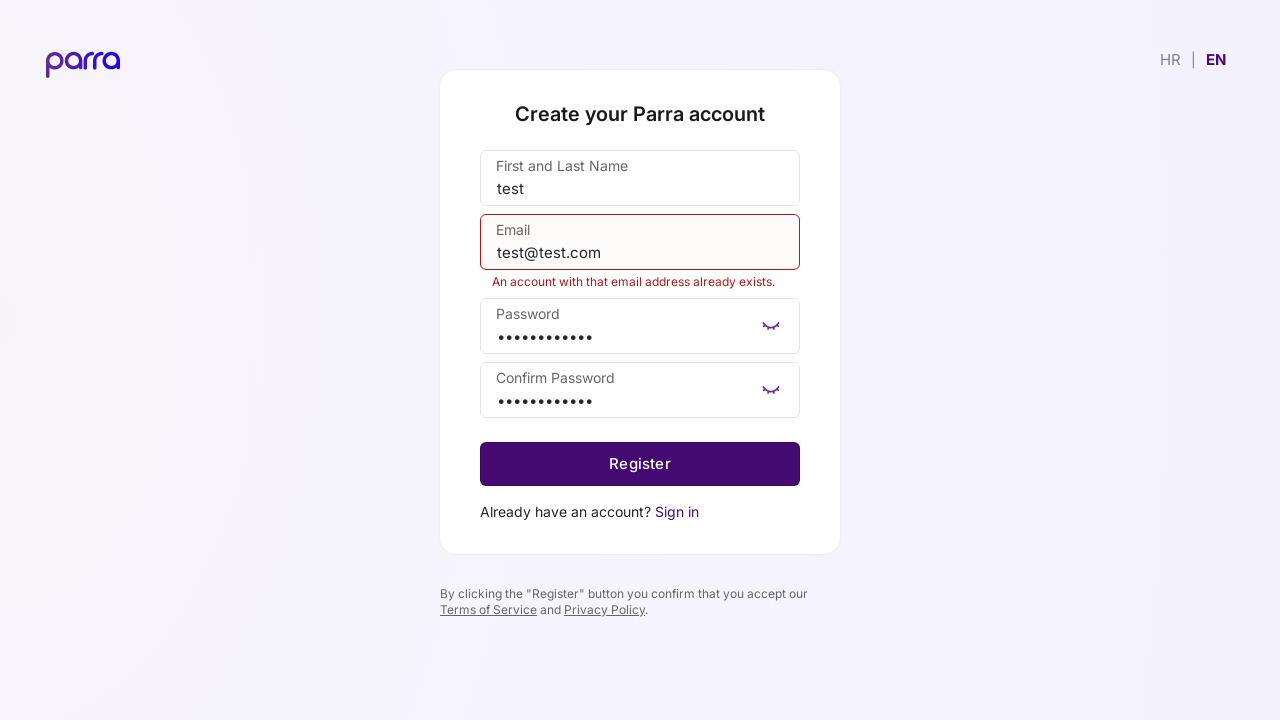